Navigates to select menu page and selects an option from a dropdown by value

Starting URL: https://demoqa.com/select-menu

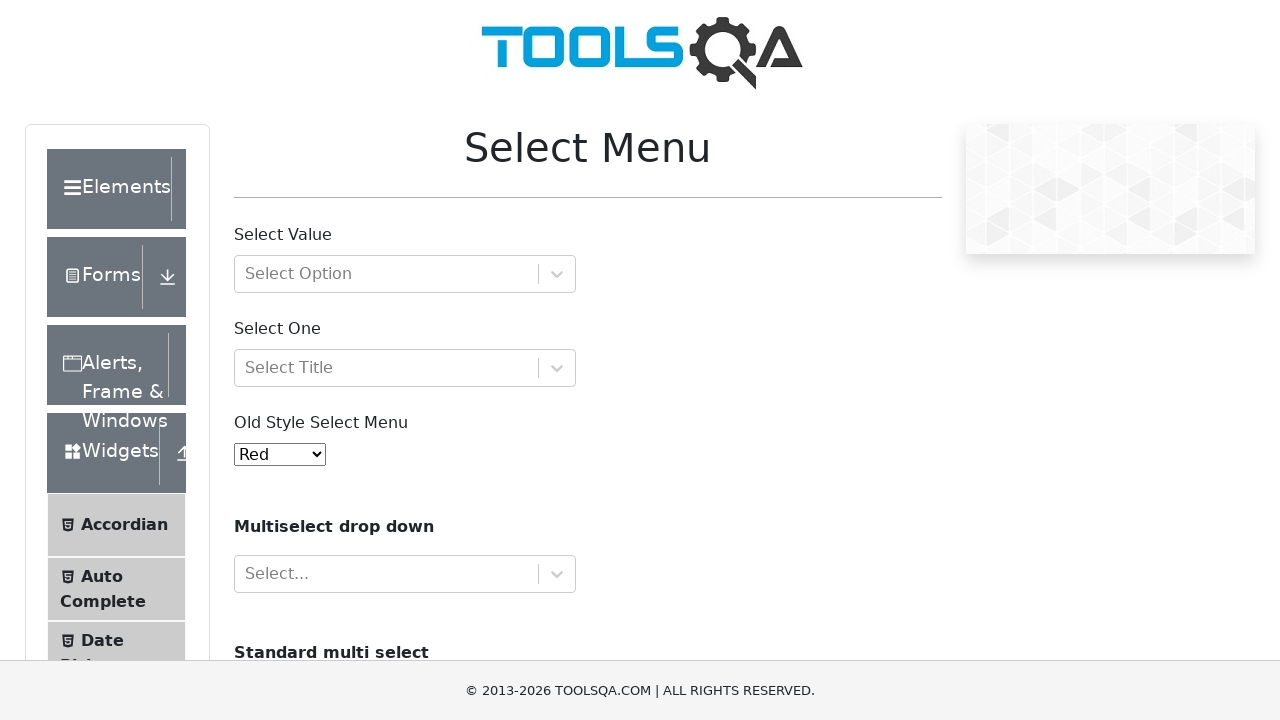

Navigated to select menu page at https://demoqa.com/select-menu
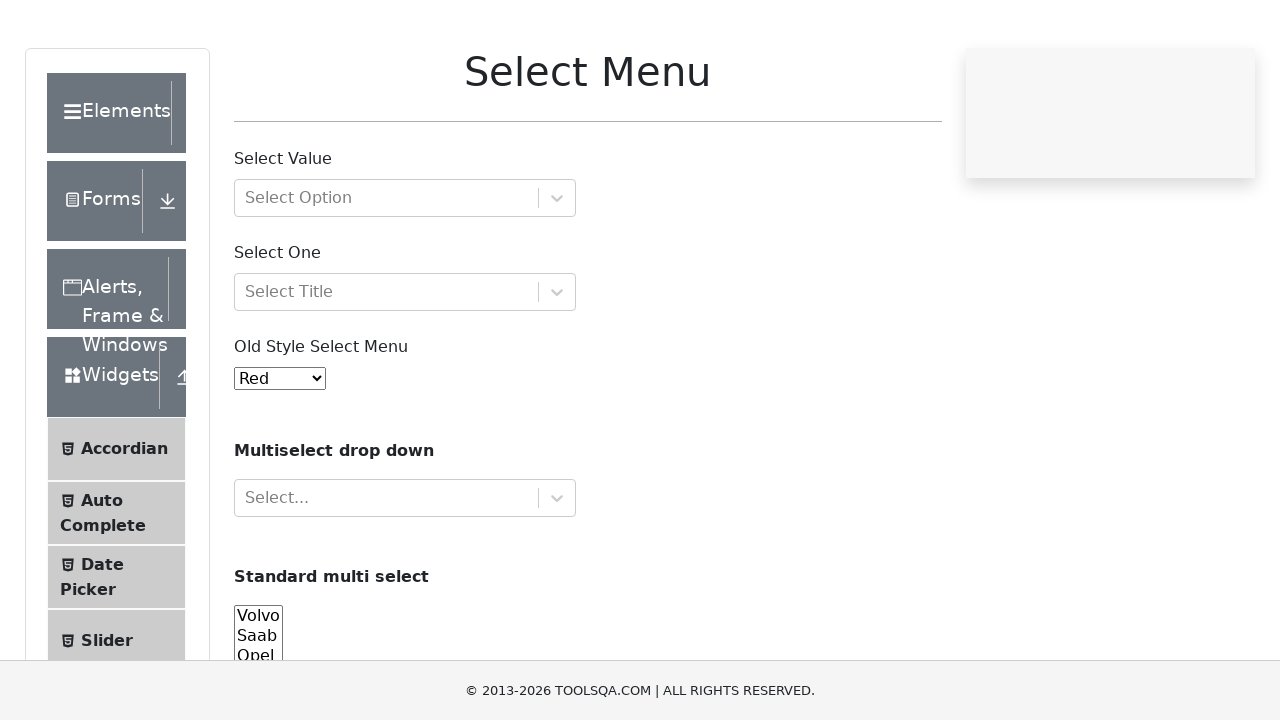

Selected option with value '3' from the dropdown on #oldSelectMenu
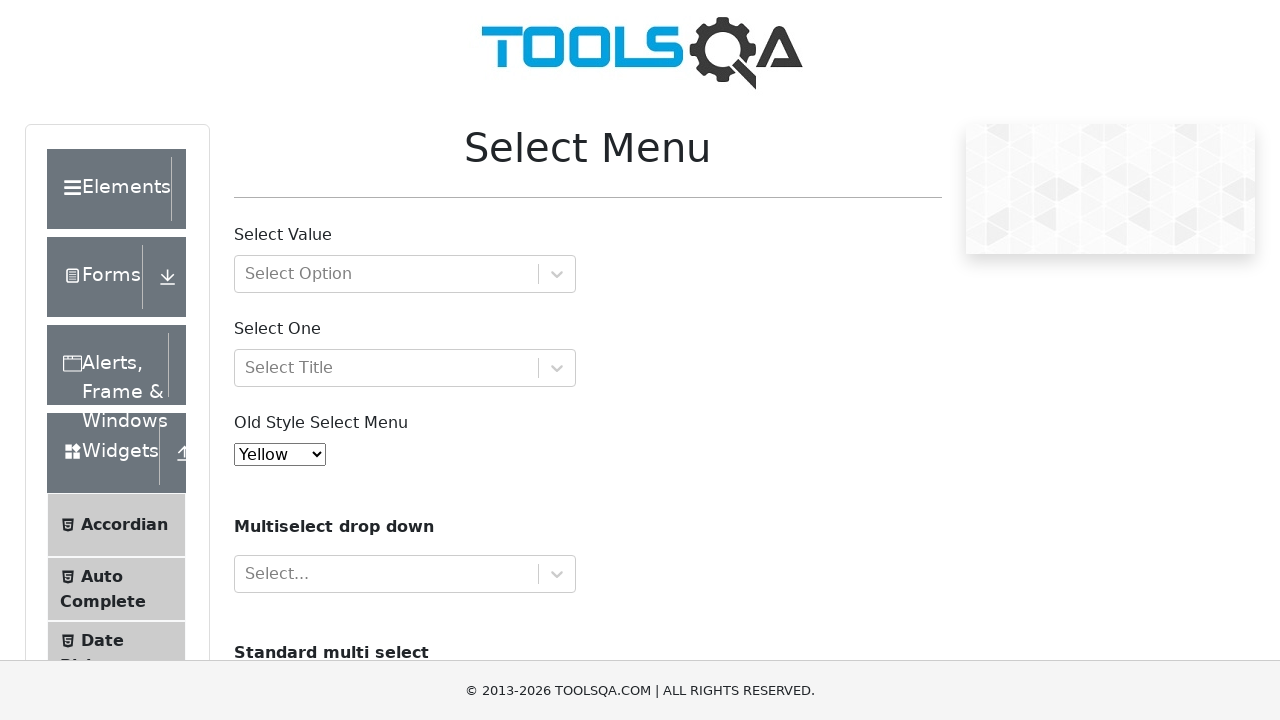

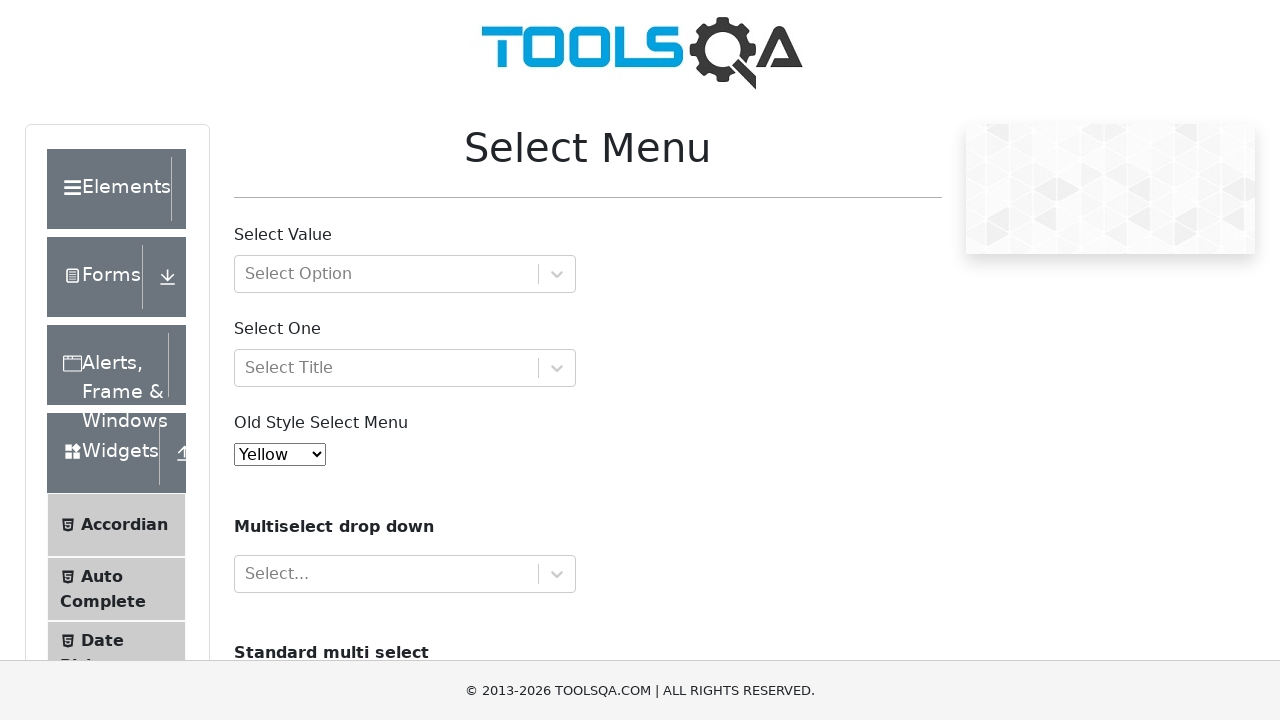